Navigates to the Laptops category, clicks on the Sony vaio i7 product, and verifies the product page loads with the price displayed.

Starting URL: https://www.demoblaze.com/index.html

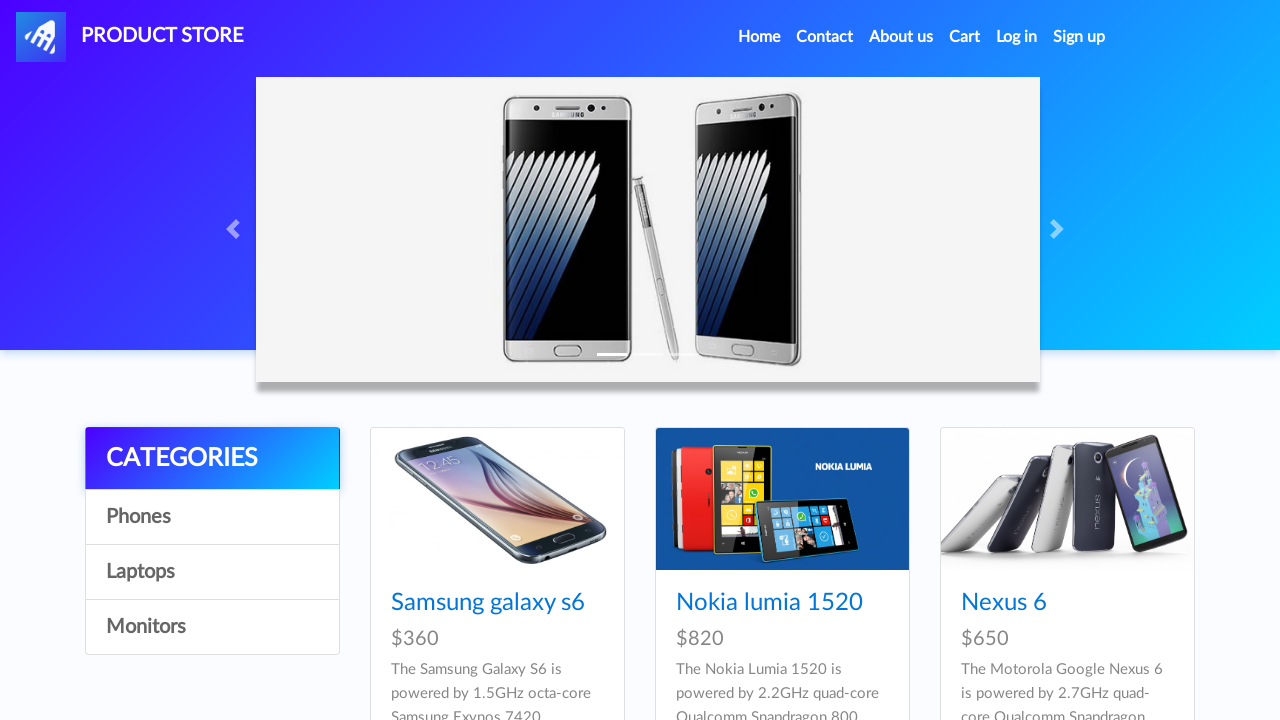

Clicked on Laptops category link at (212, 572) on a:has-text('Laptops')
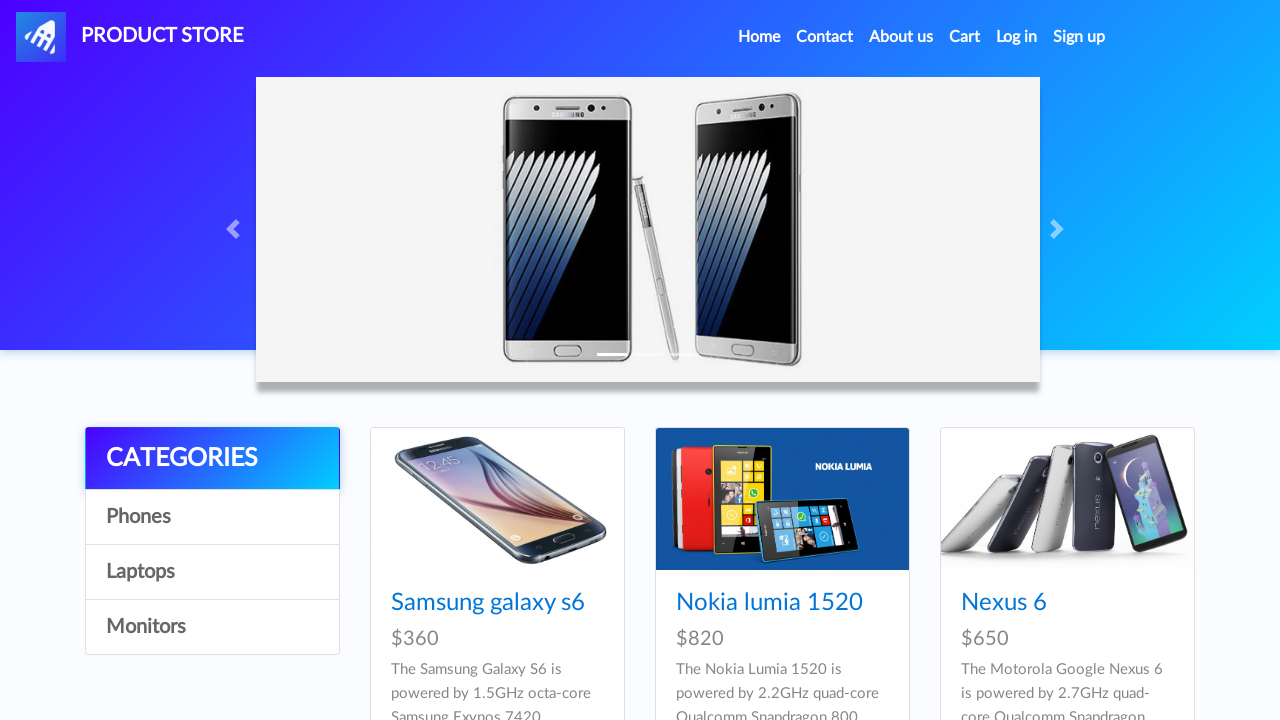

Laptop products loaded
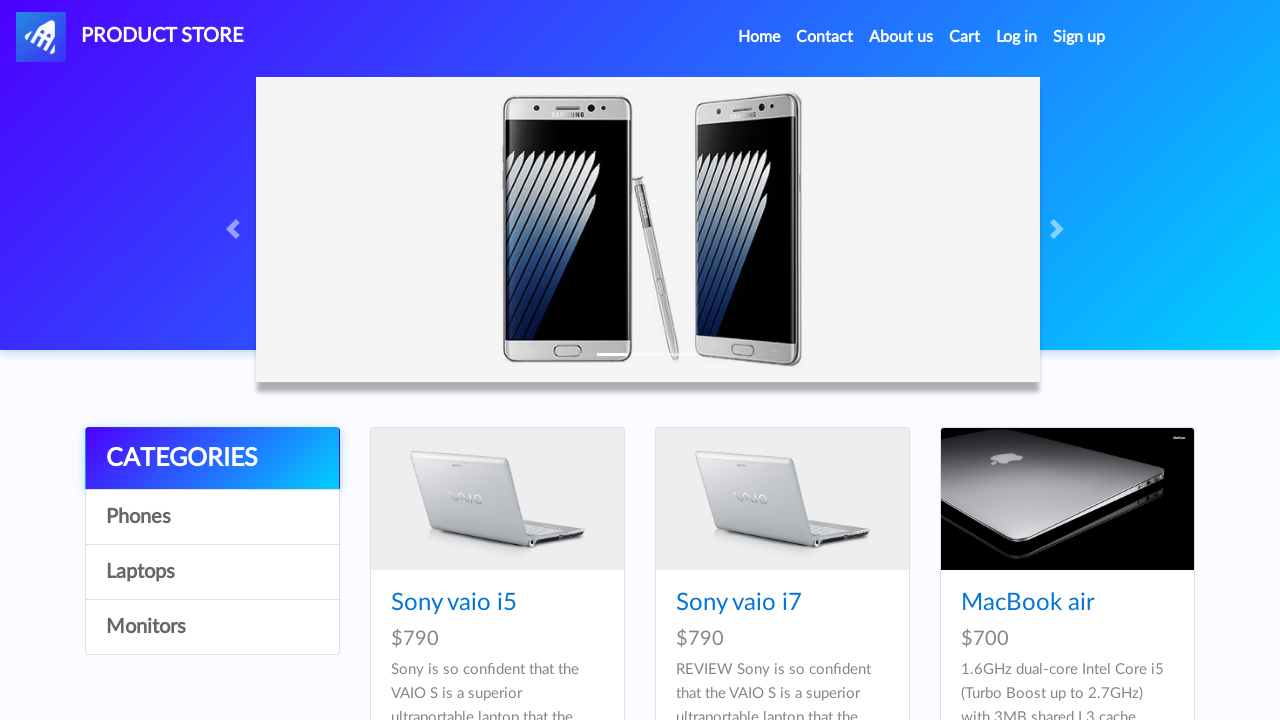

Clicked on Sony vaio i7 product at (739, 603) on a:has-text('Sony vaio i7')
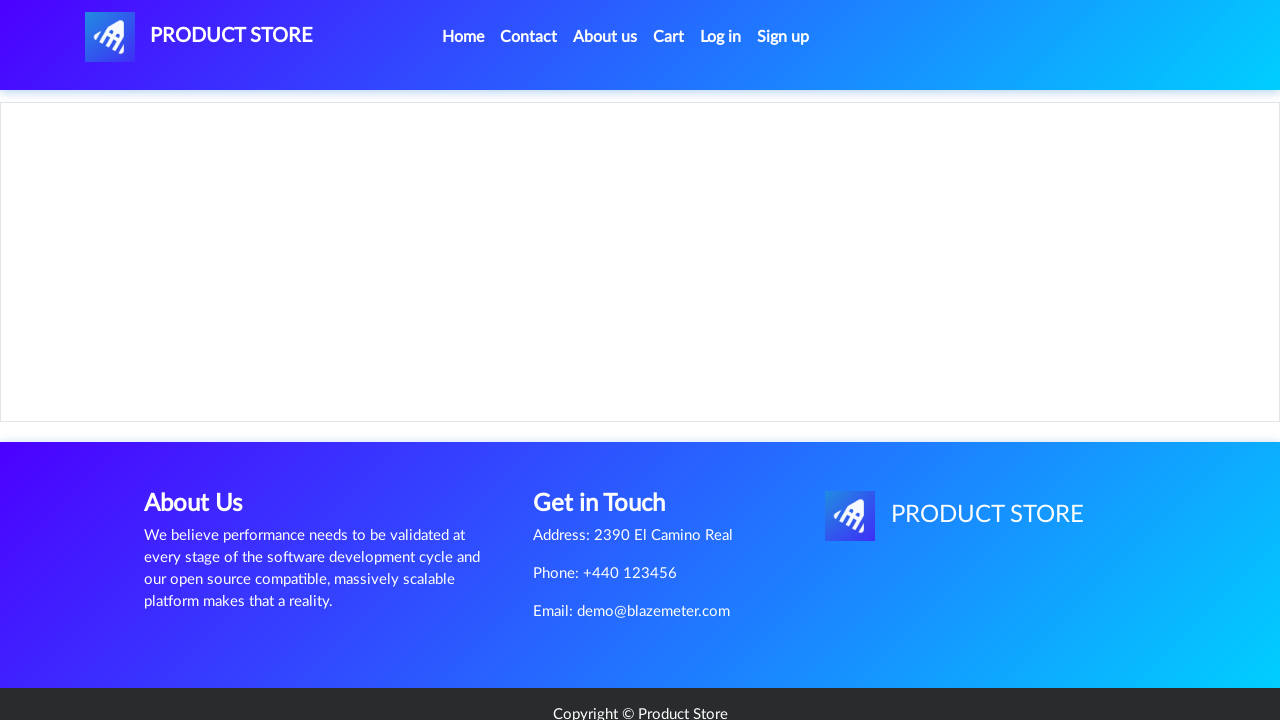

Product page loaded with price displayed
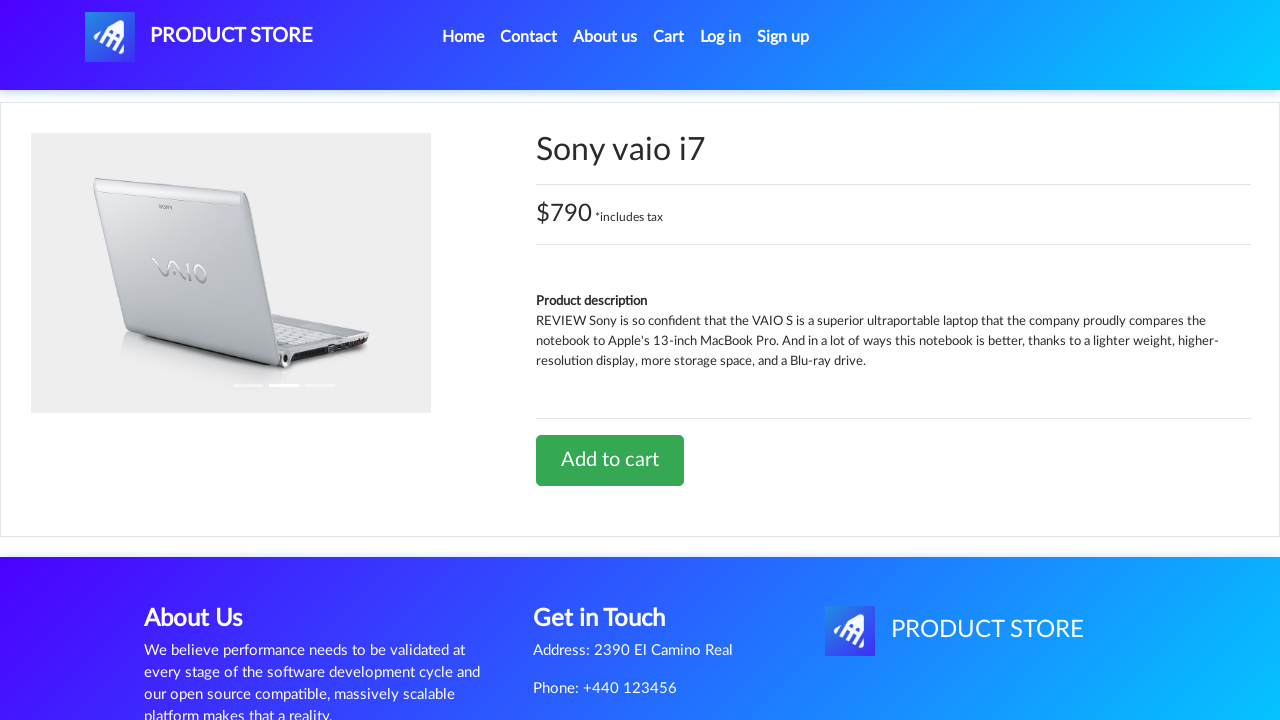

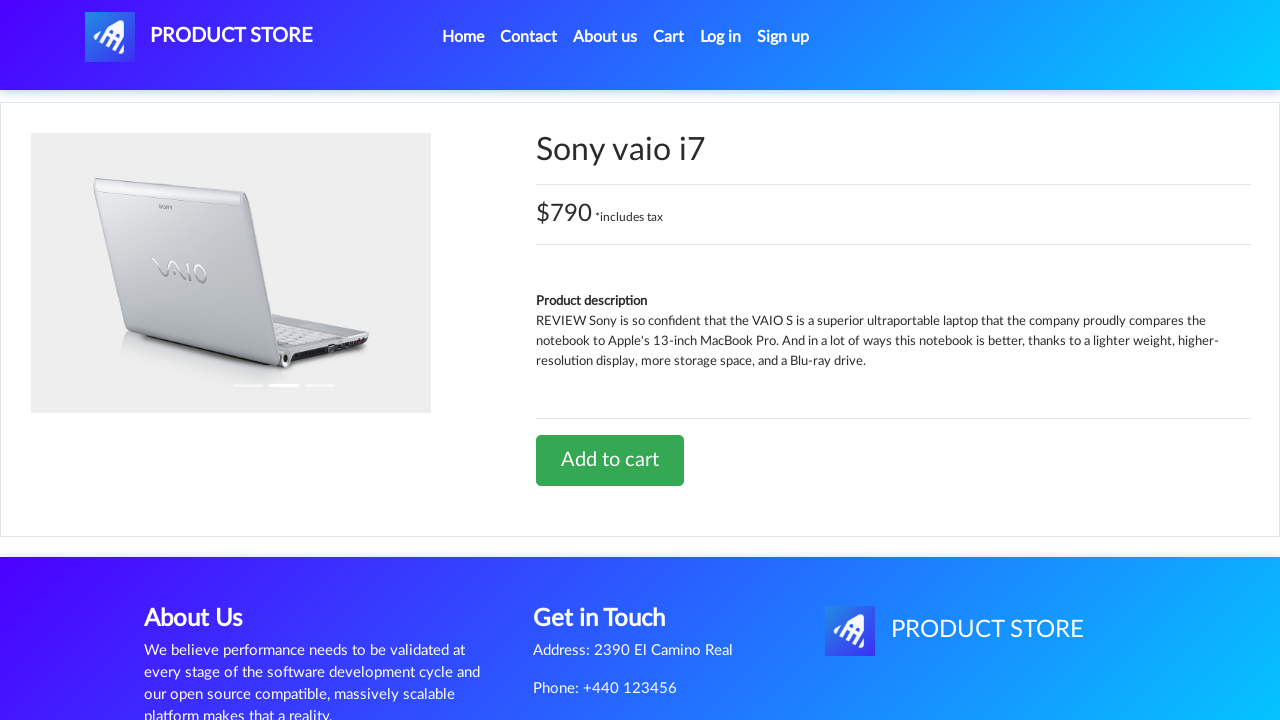